Tests the Add/Remove Elements functionality by clicking the Add Element button multiple times to create Delete buttons, then removing them individually and in bulk

Starting URL: https://the-internet.herokuapp.com/add_remove_elements/

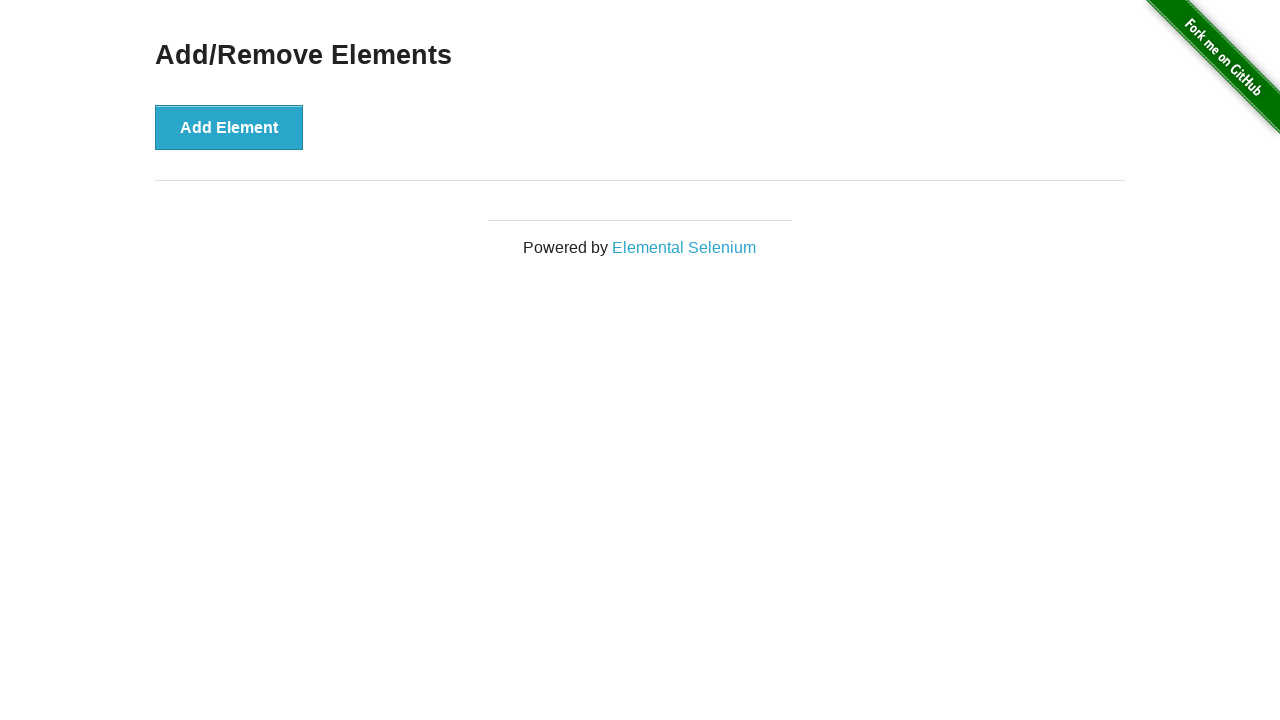

Clicked Add Element button to create Delete button at (229, 127) on button:text('Add Element')
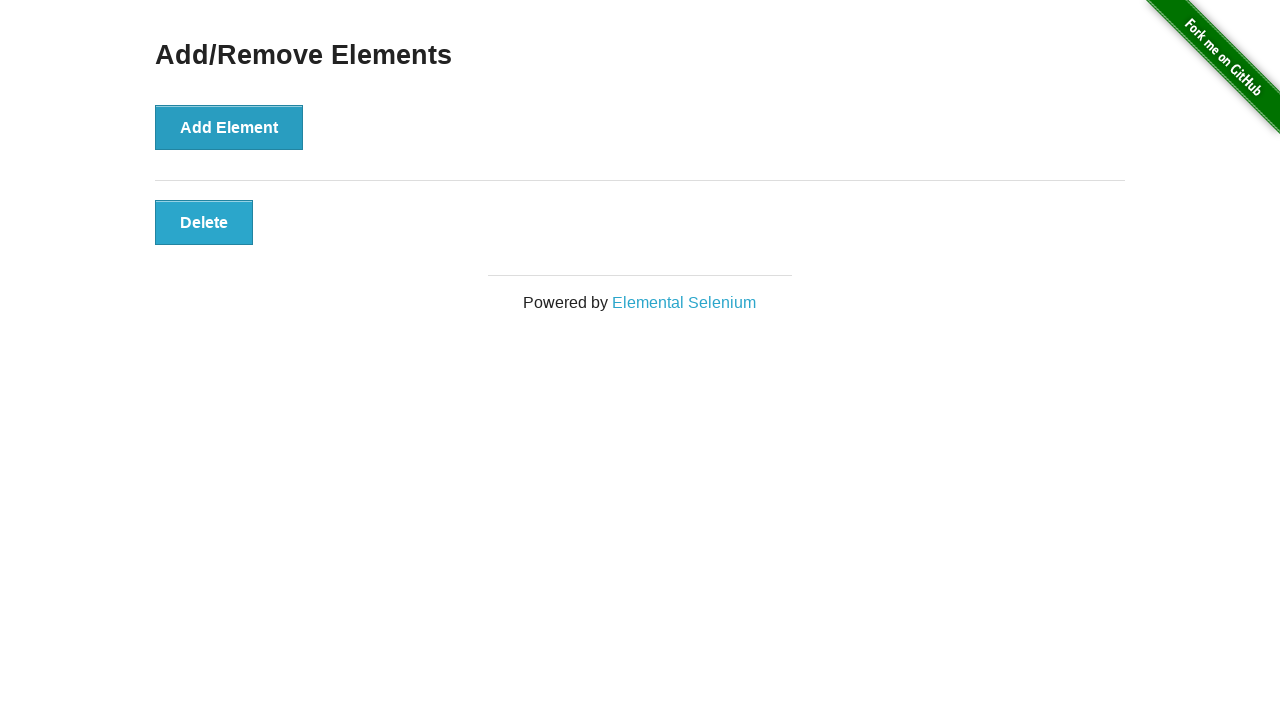

Clicked Add Element button to create Delete button at (229, 127) on button:text('Add Element')
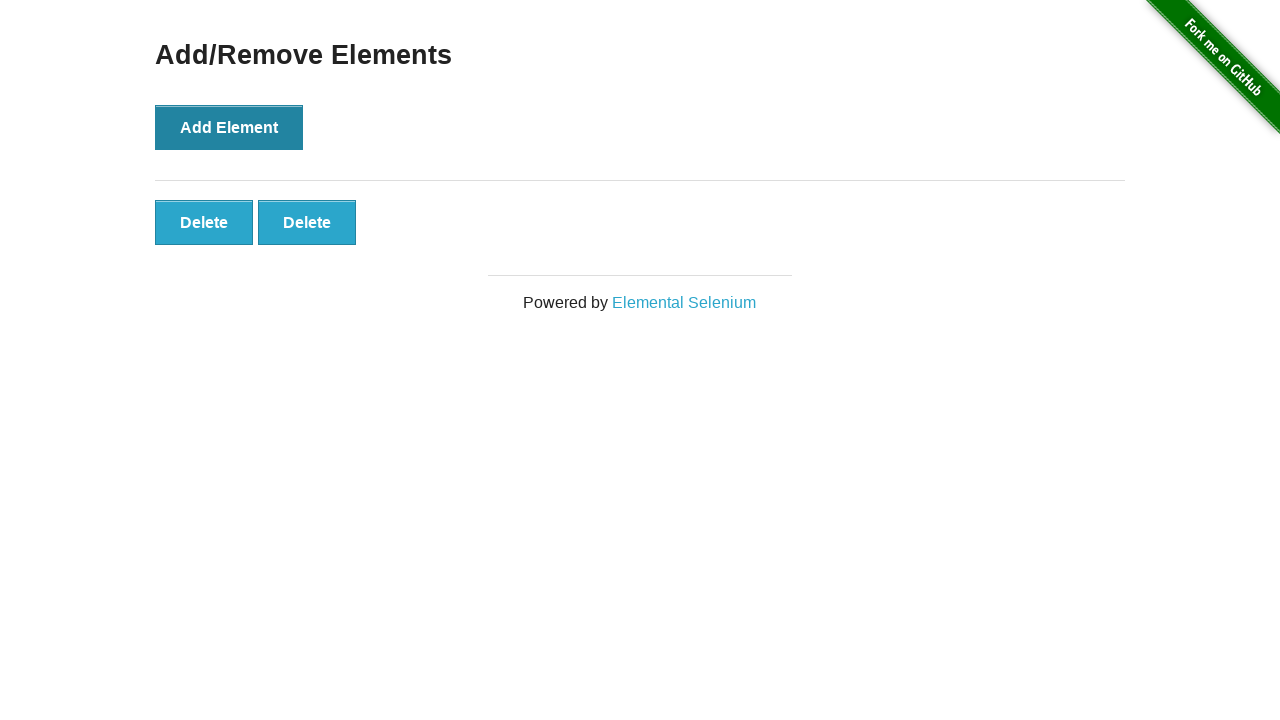

Clicked Add Element button to create Delete button at (229, 127) on button:text('Add Element')
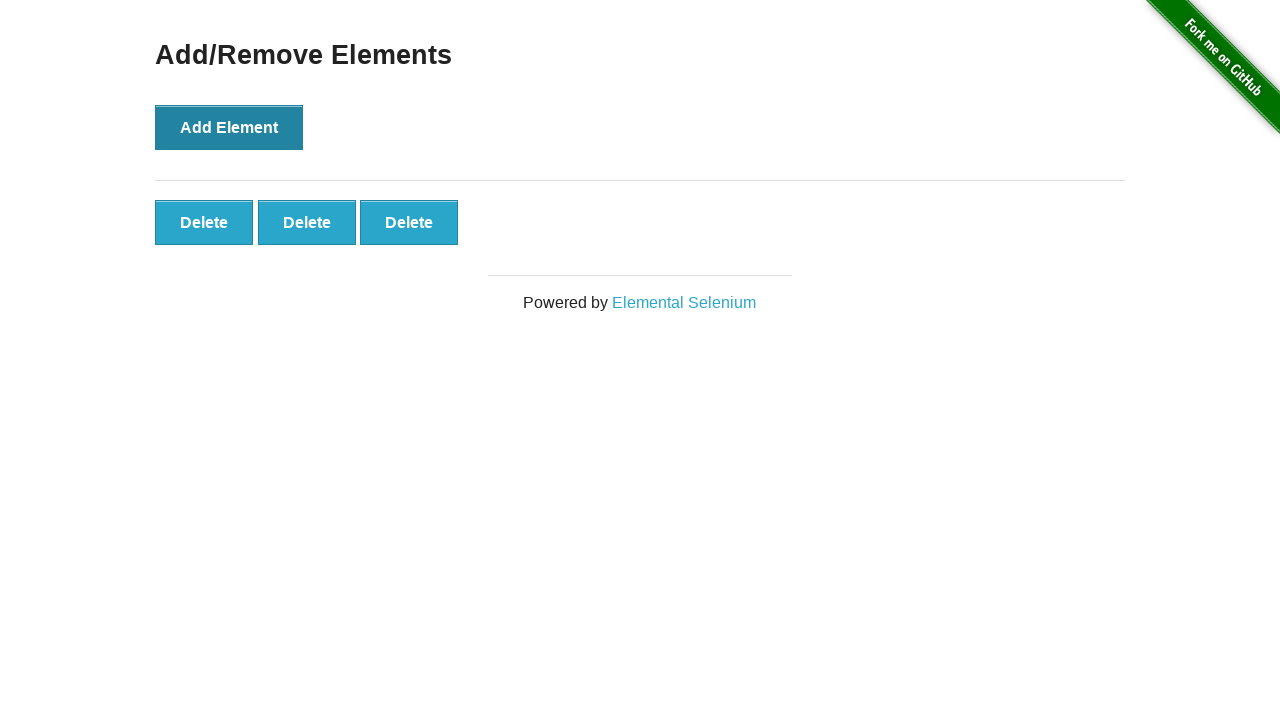

Clicked Add Element button to create Delete button at (229, 127) on button:text('Add Element')
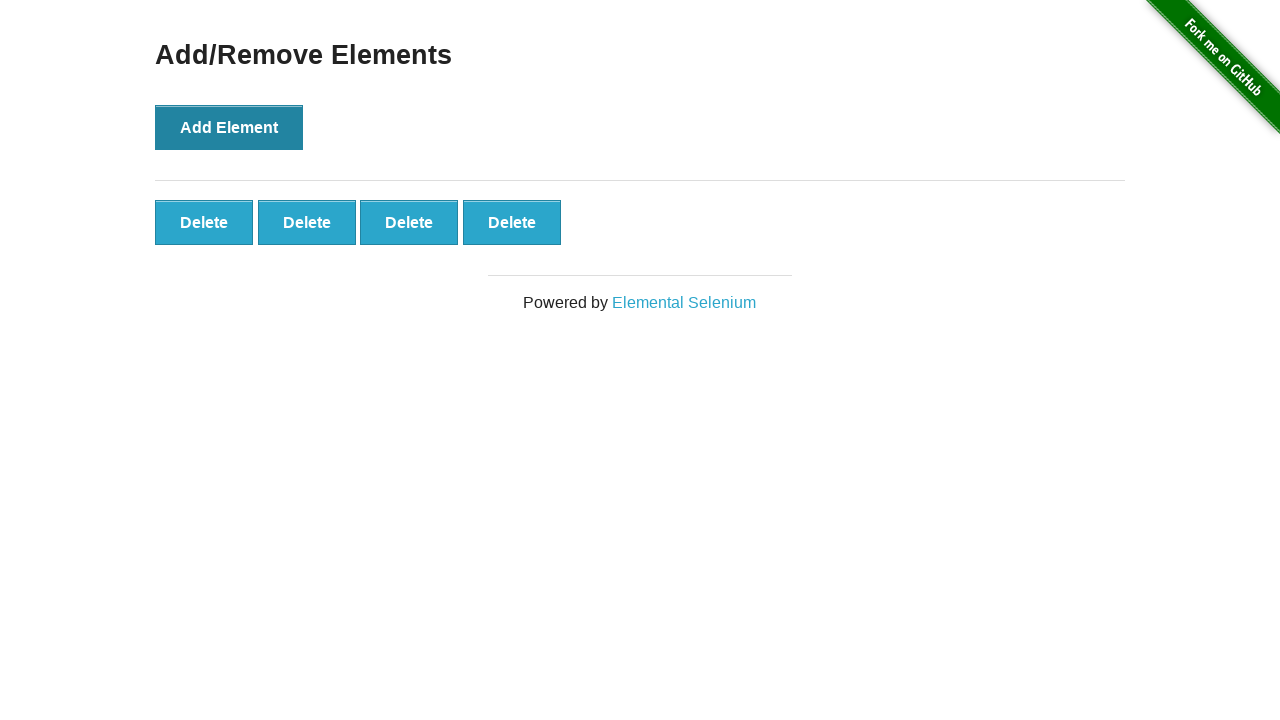

Clicked Add Element button to create Delete button at (229, 127) on button:text('Add Element')
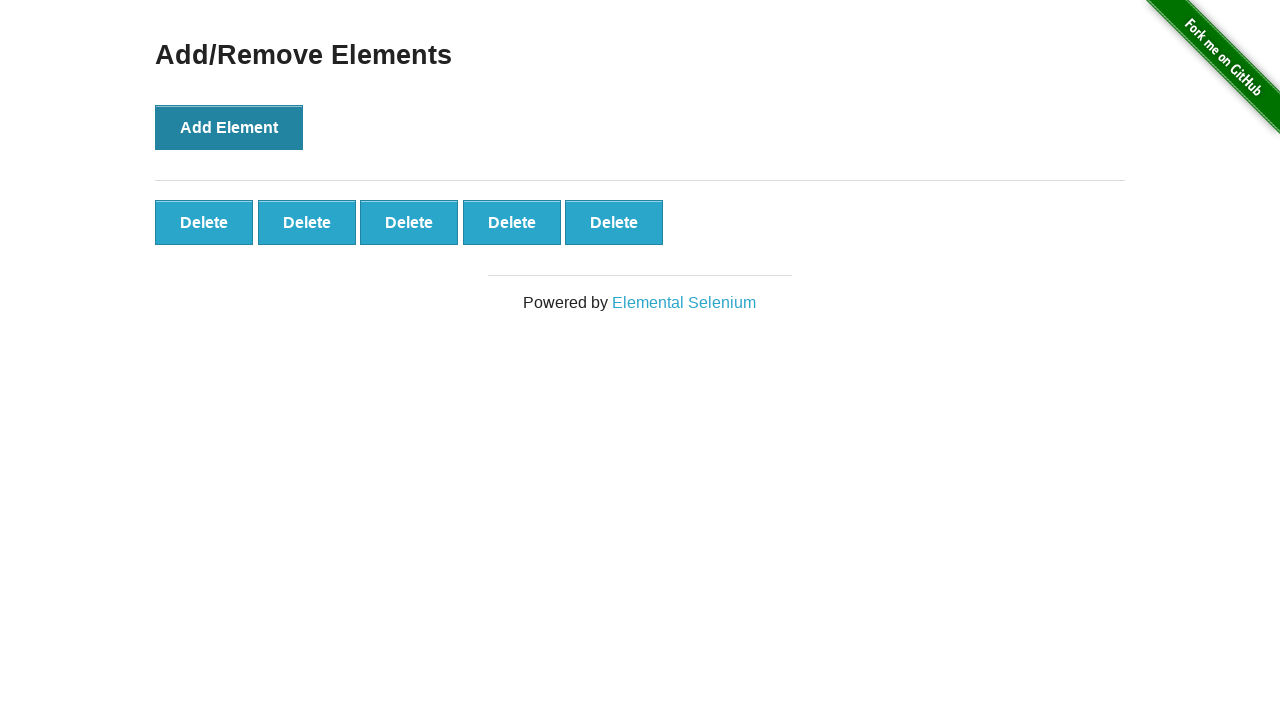

Delete buttons appeared on page
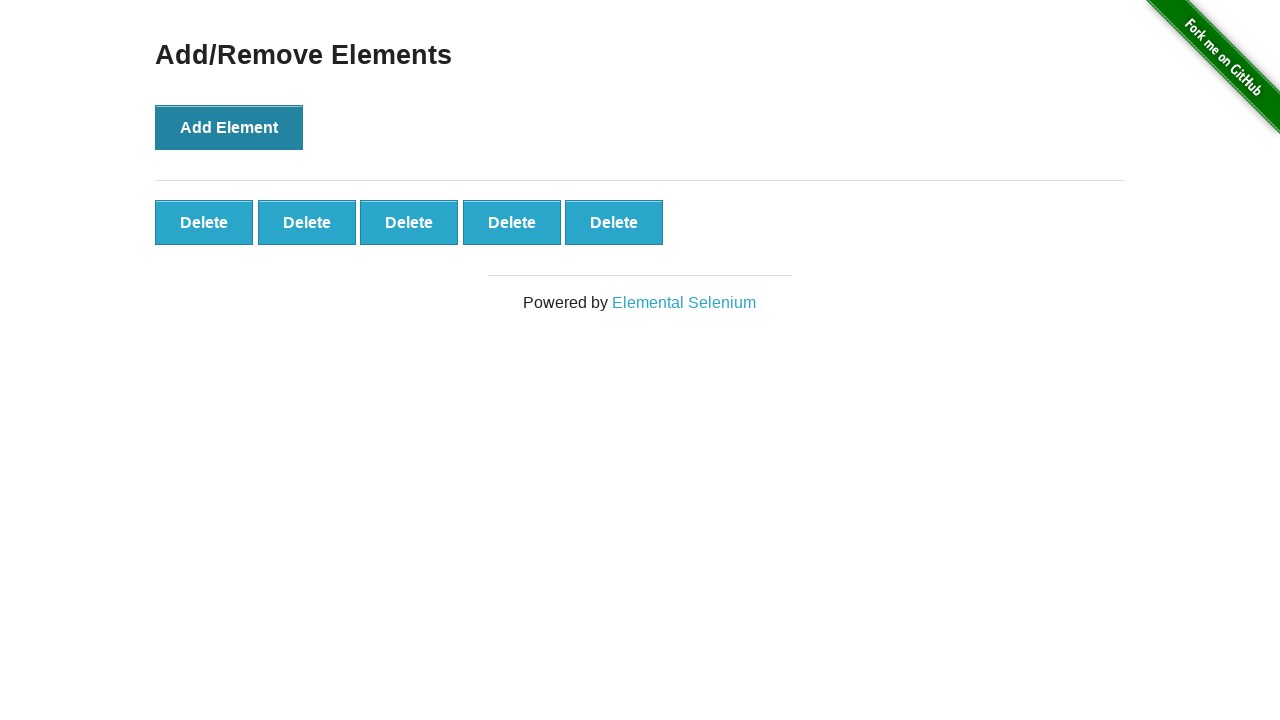

Verified 5 Delete buttons are present (count: 5)
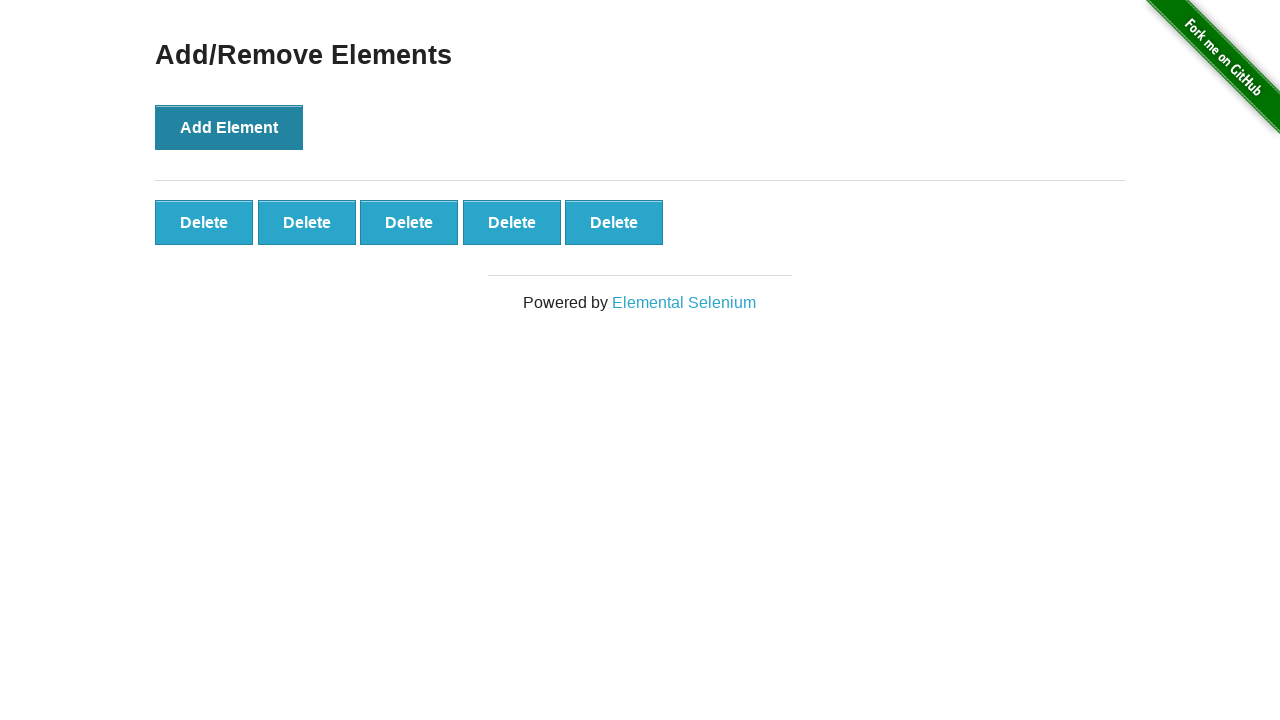

Clicked first Delete button to remove one element at (204, 222) on button:text('Delete')
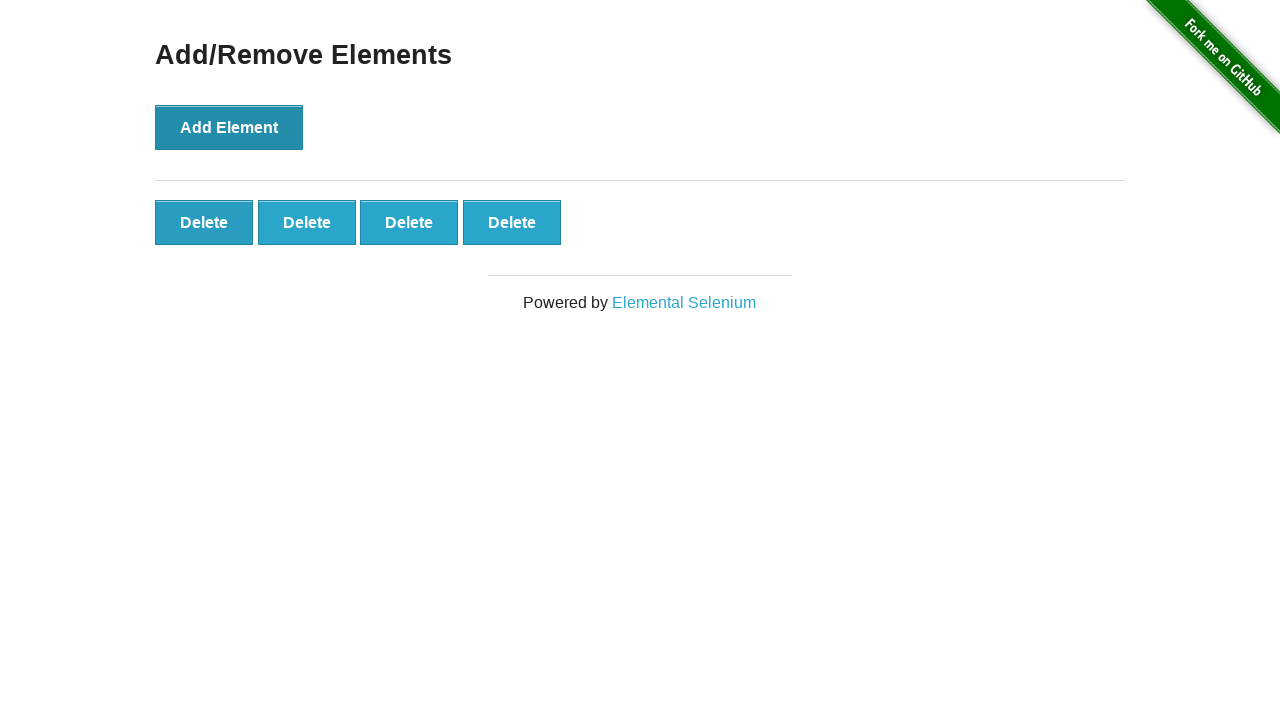

Verified 4 Delete buttons remain after removal (count: 4)
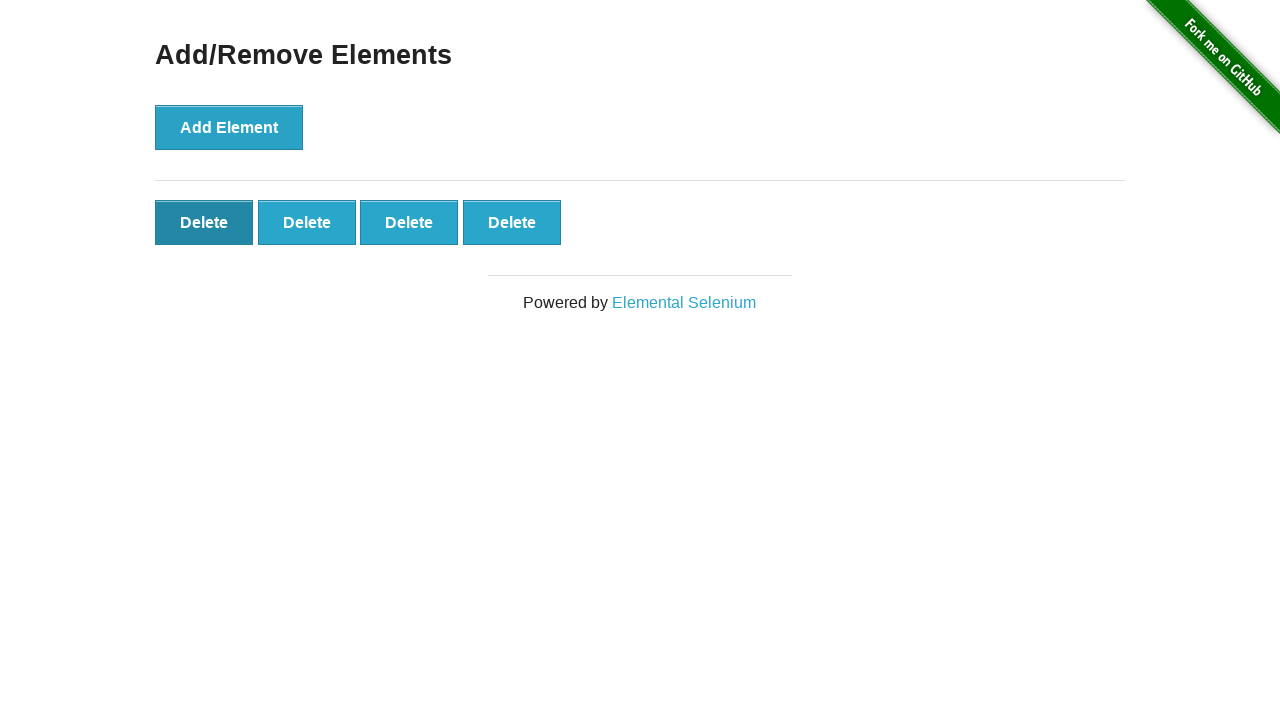

Clicked Add Element button to create additional Delete button at (229, 127) on button:text('Add Element')
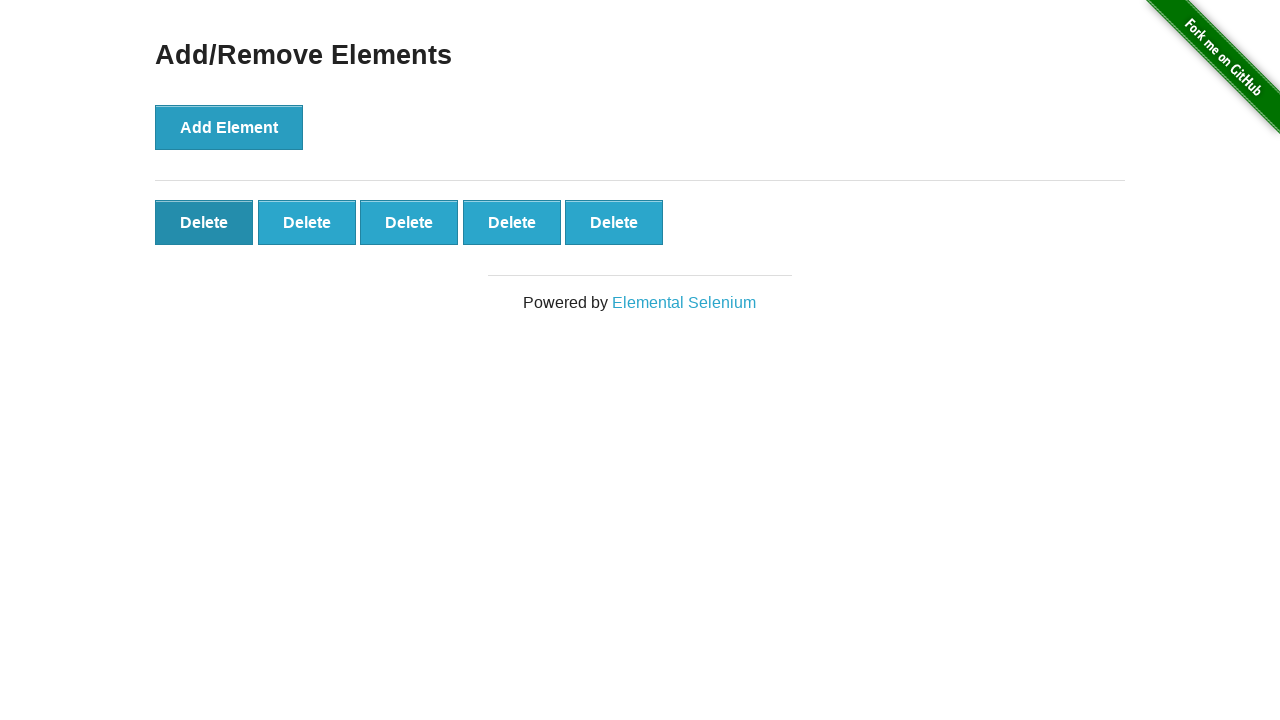

Clicked Add Element button to create additional Delete button at (229, 127) on button:text('Add Element')
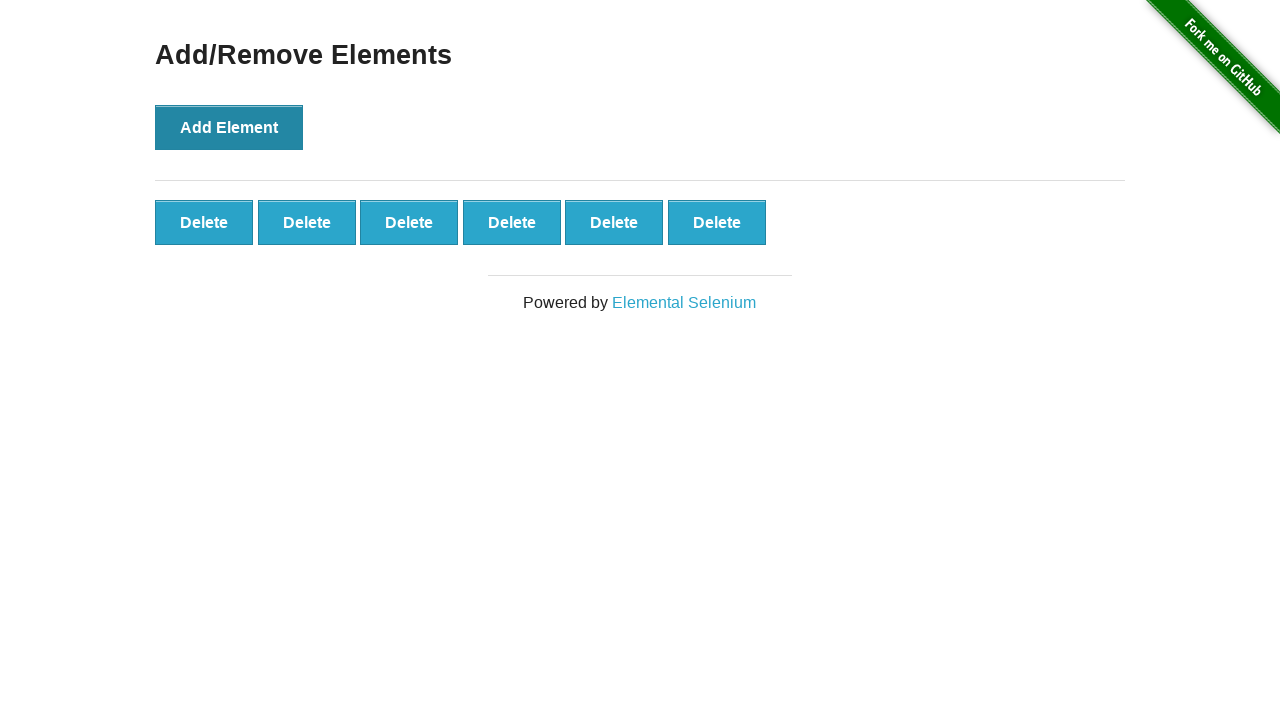

Clicked Add Element button to create additional Delete button at (229, 127) on button:text('Add Element')
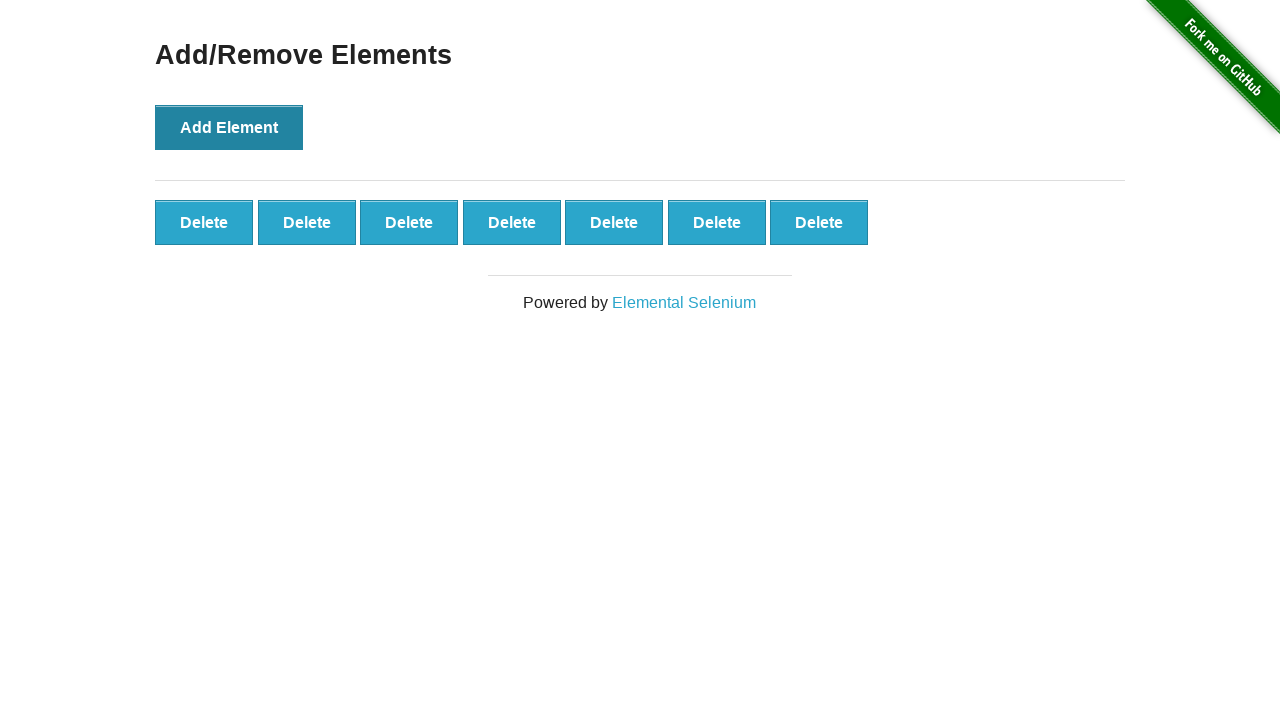

Verified 7 Delete buttons are present after adding 3 more (count: 7)
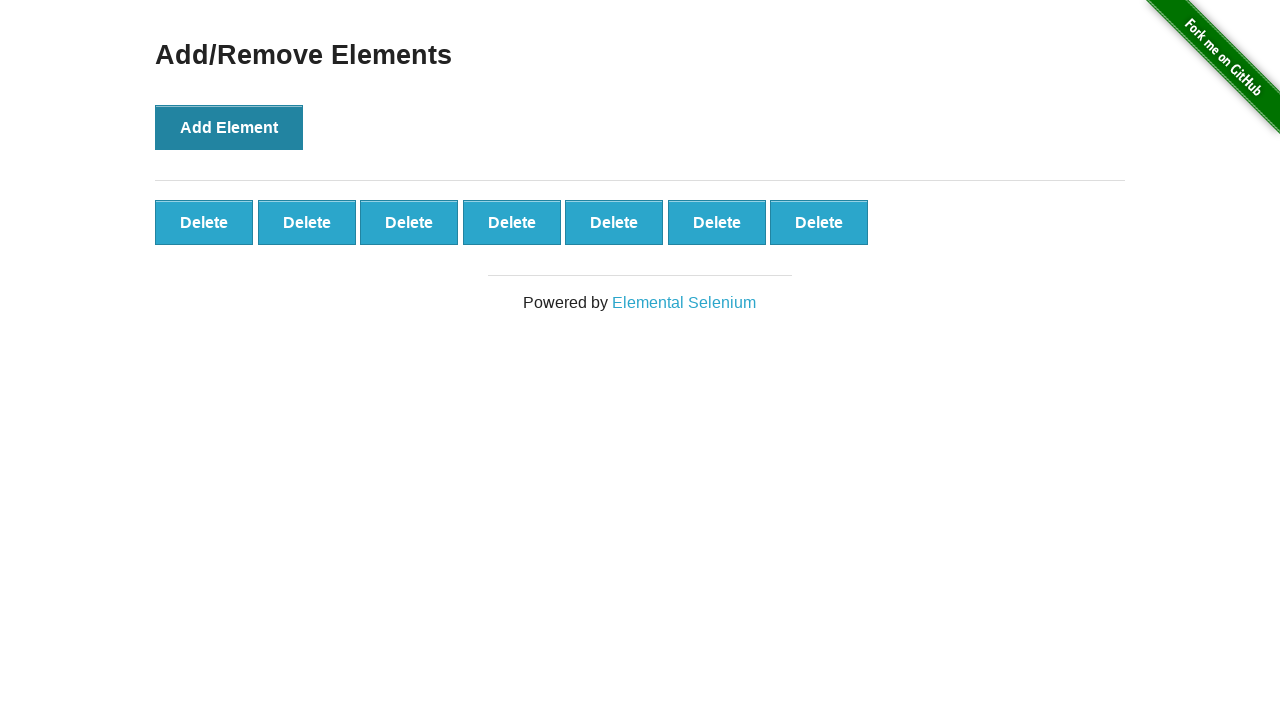

Clicked Delete button to remove an element at (204, 222) on button:text('Delete')
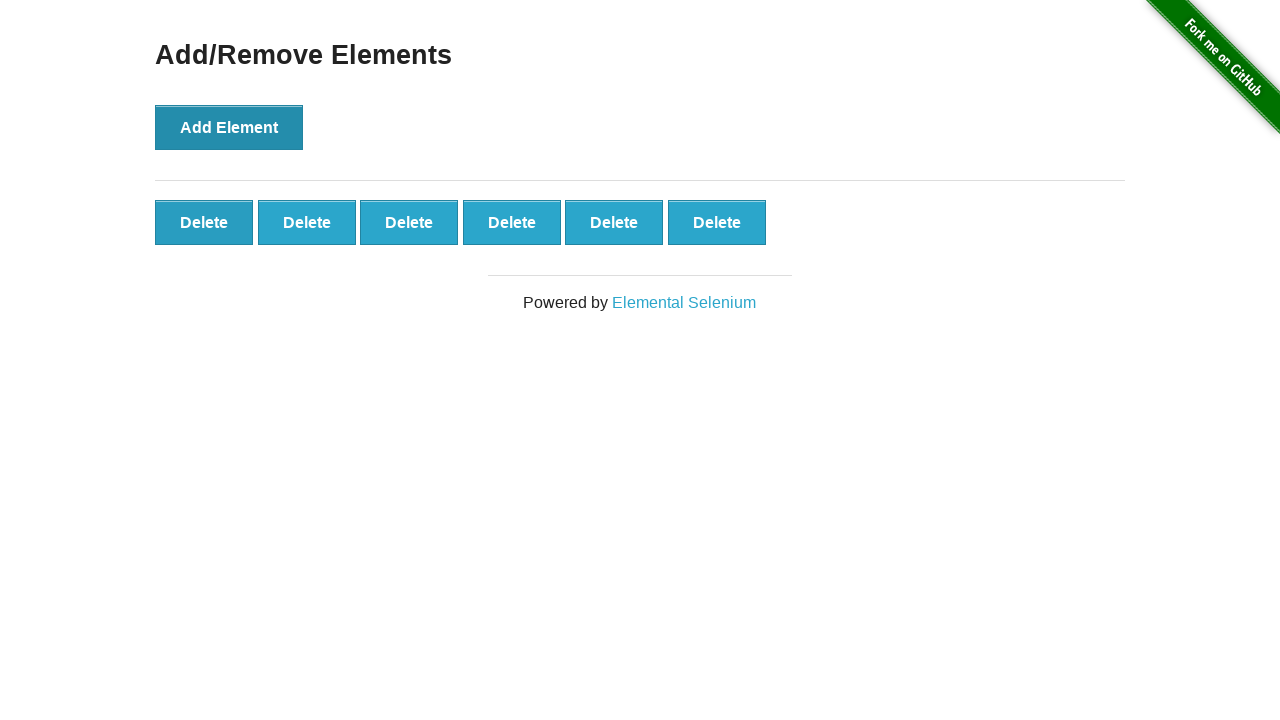

Clicked Delete button to remove an element at (204, 222) on button:text('Delete')
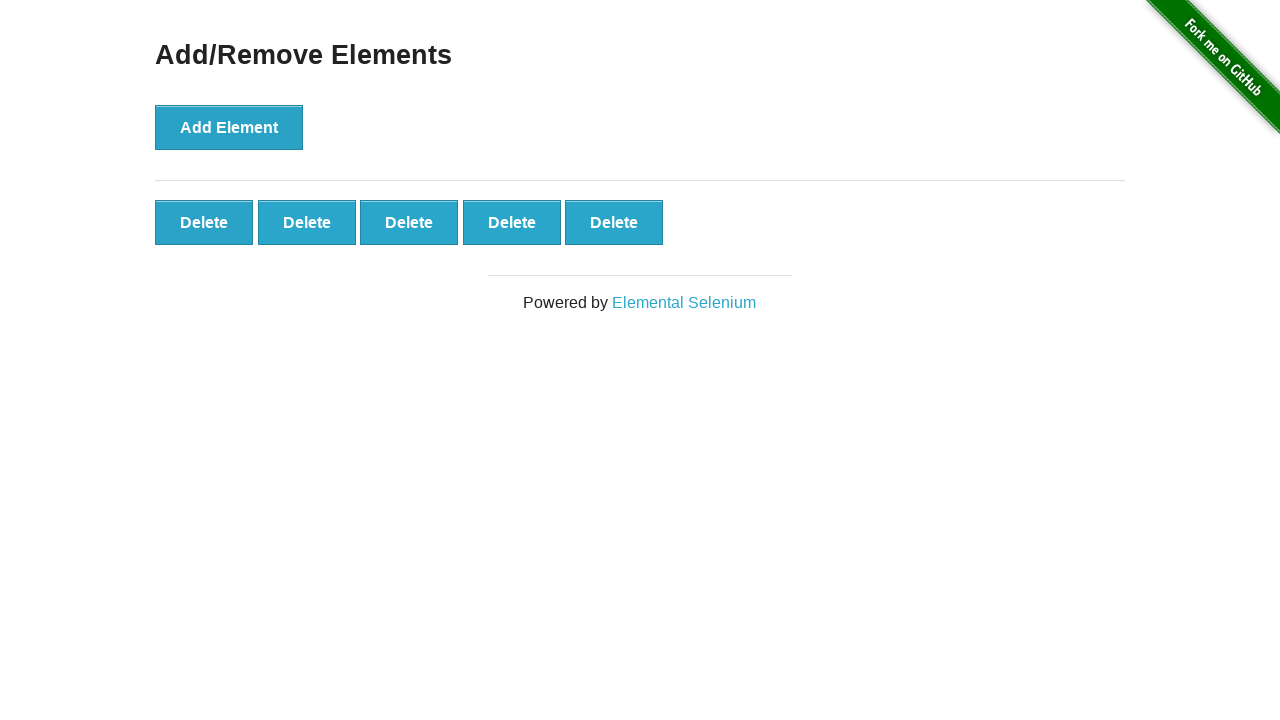

Clicked Delete button to remove an element at (204, 222) on button:text('Delete')
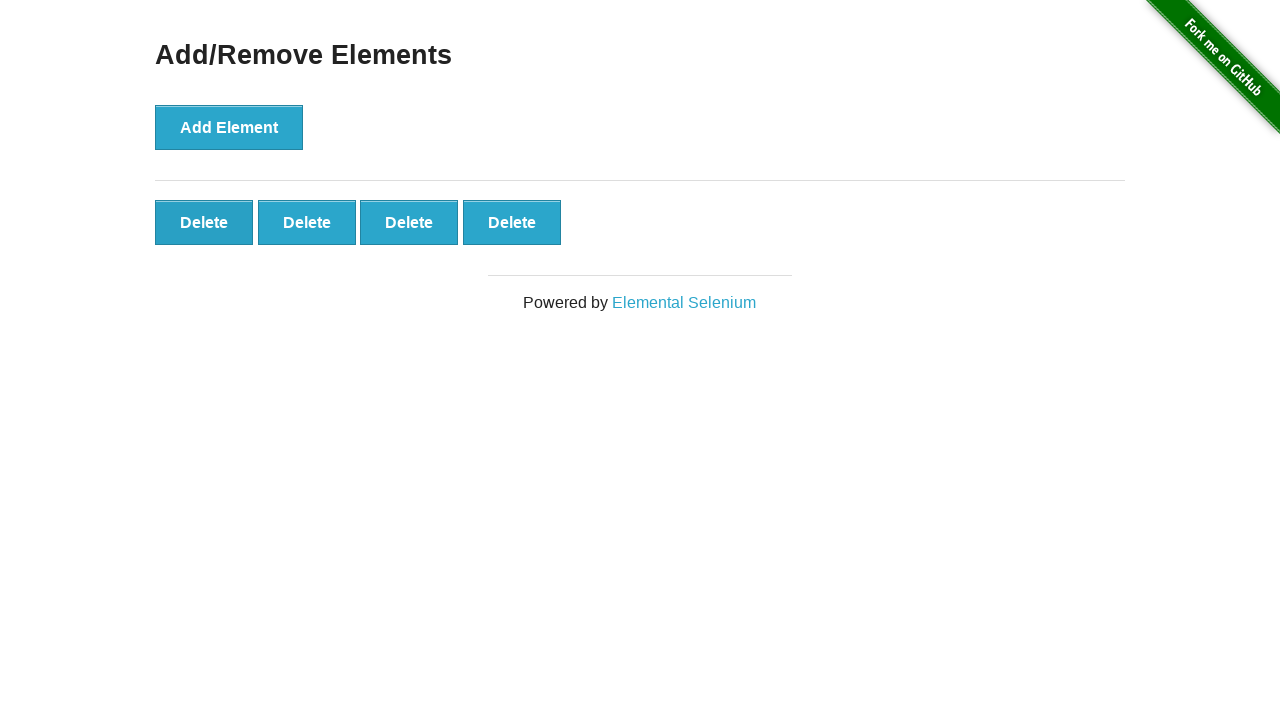

Clicked Delete button to remove an element at (204, 222) on button:text('Delete')
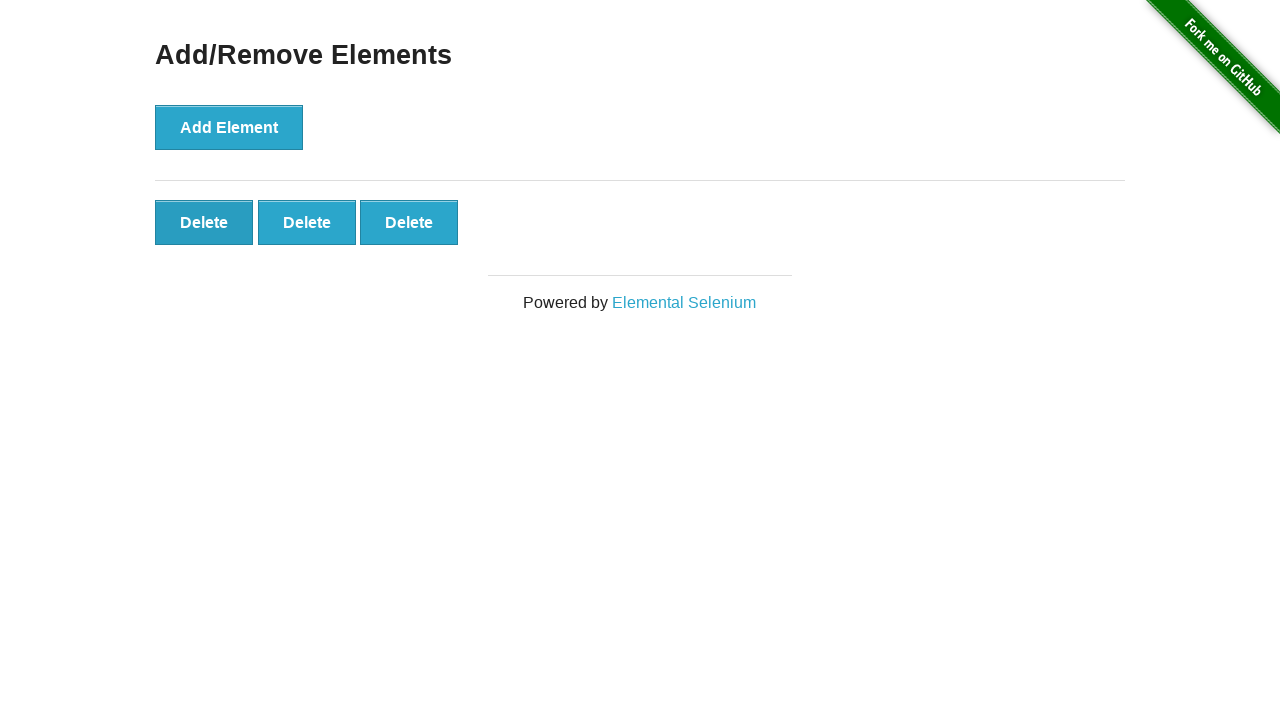

Clicked Delete button to remove an element at (204, 222) on button:text('Delete')
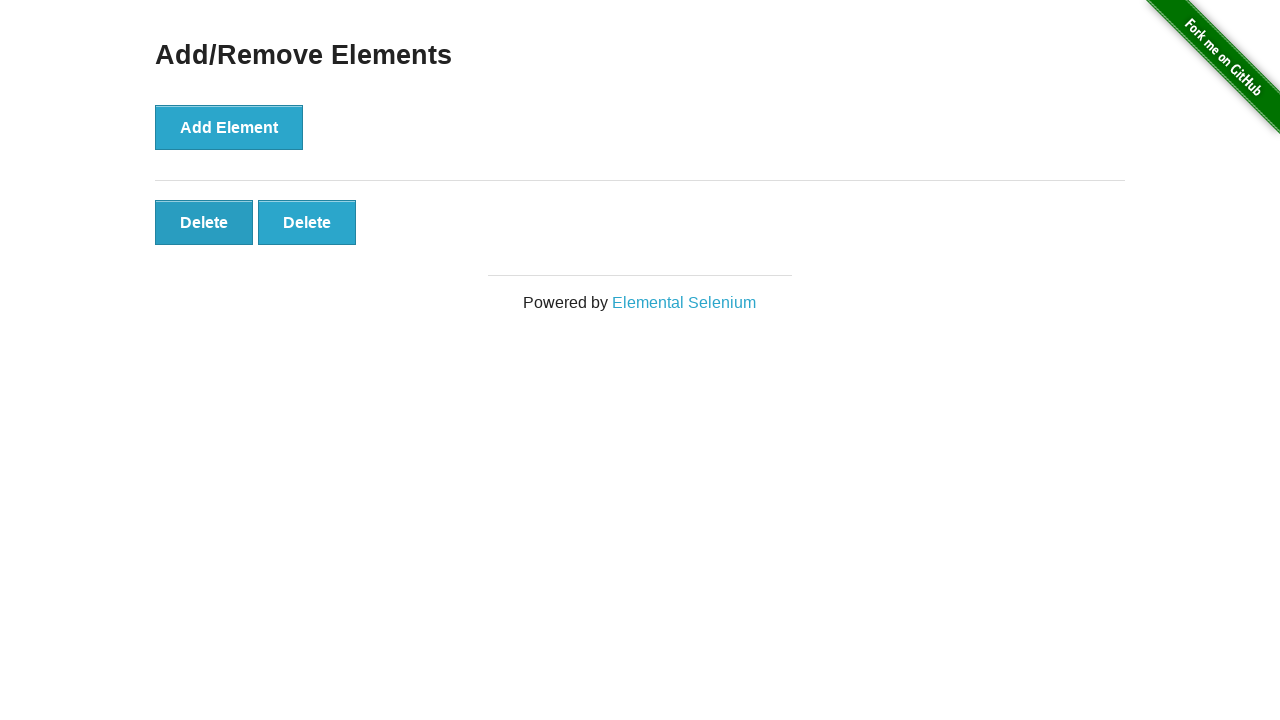

Clicked Delete button to remove an element at (204, 222) on button:text('Delete')
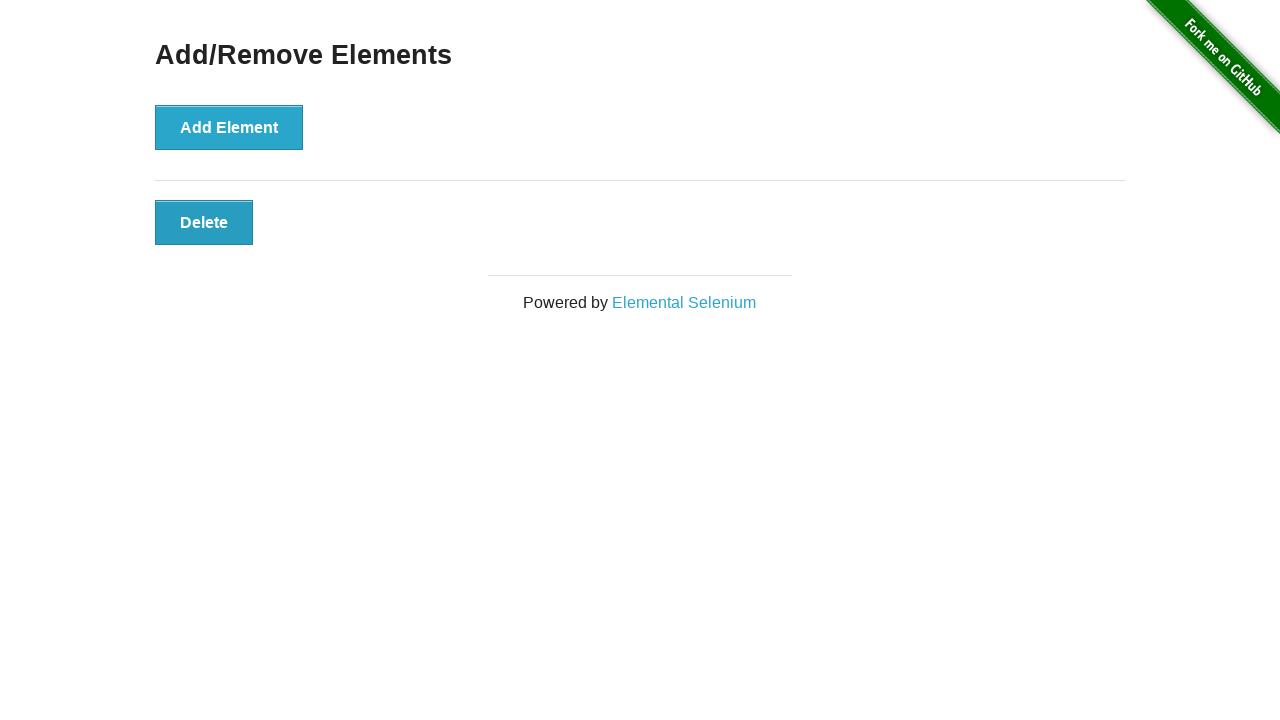

Clicked Delete button to remove an element at (204, 222) on button:text('Delete')
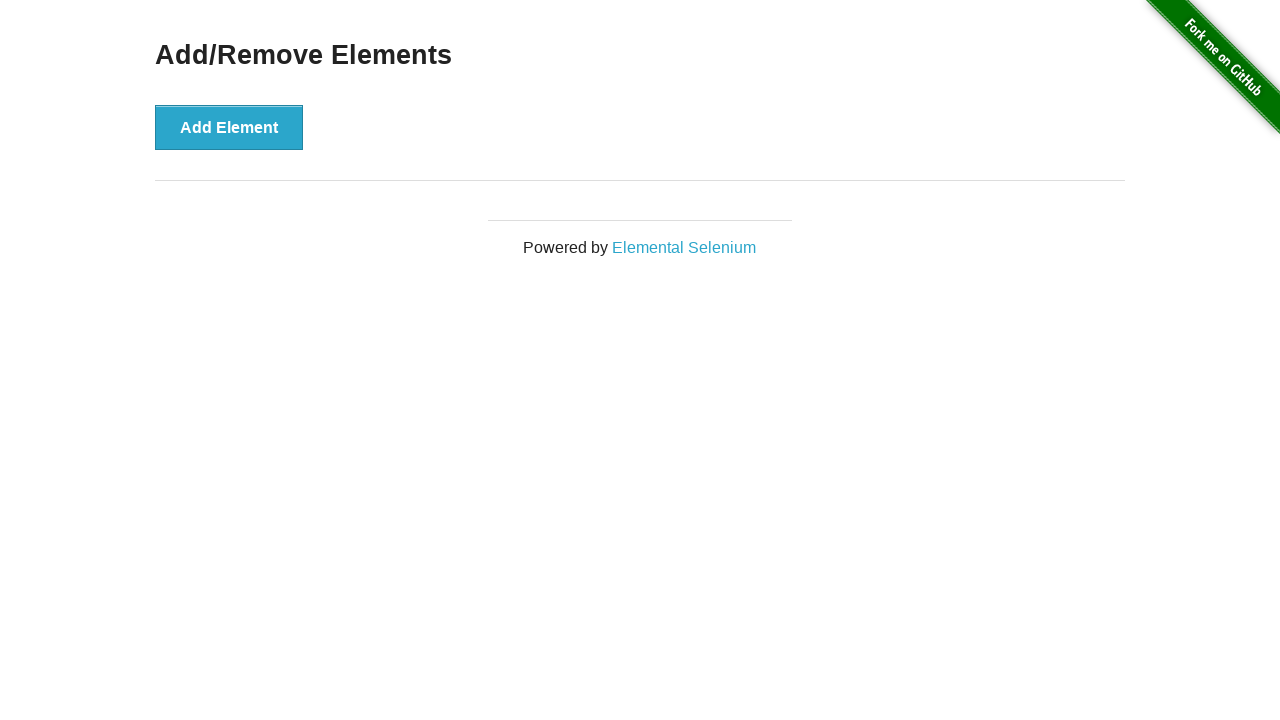

Verified all Delete buttons have been removed (count: 0)
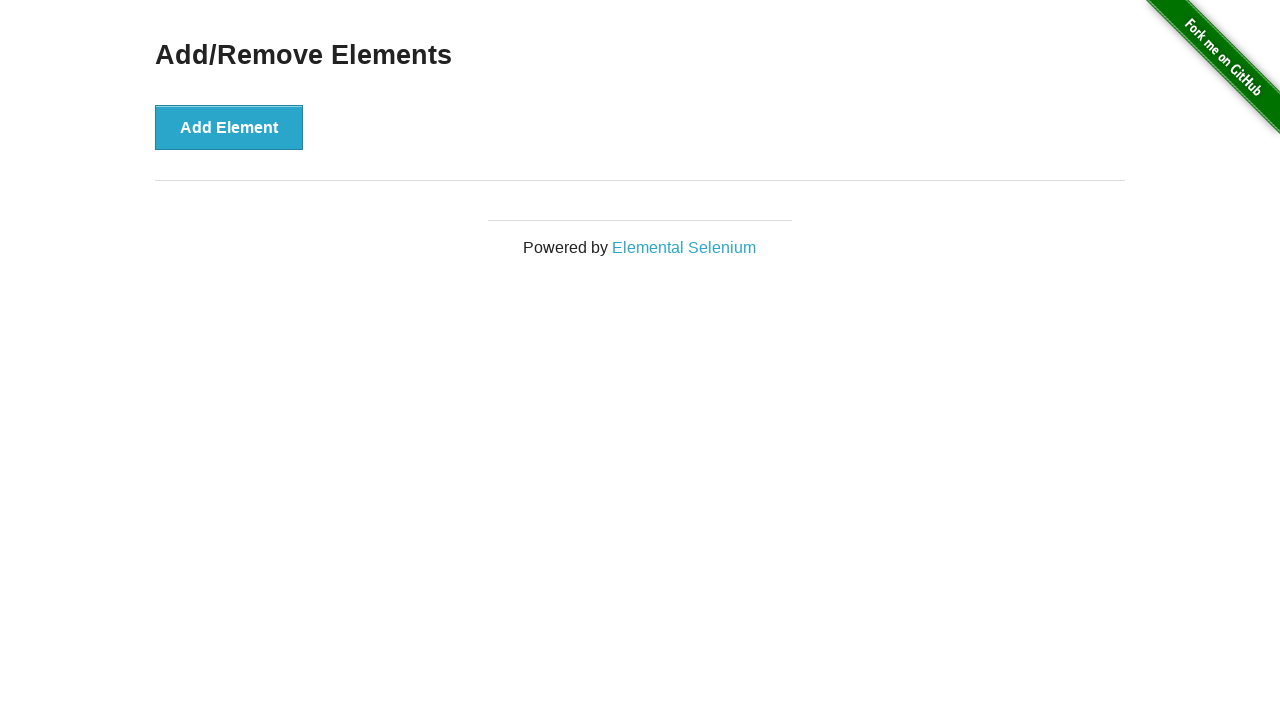

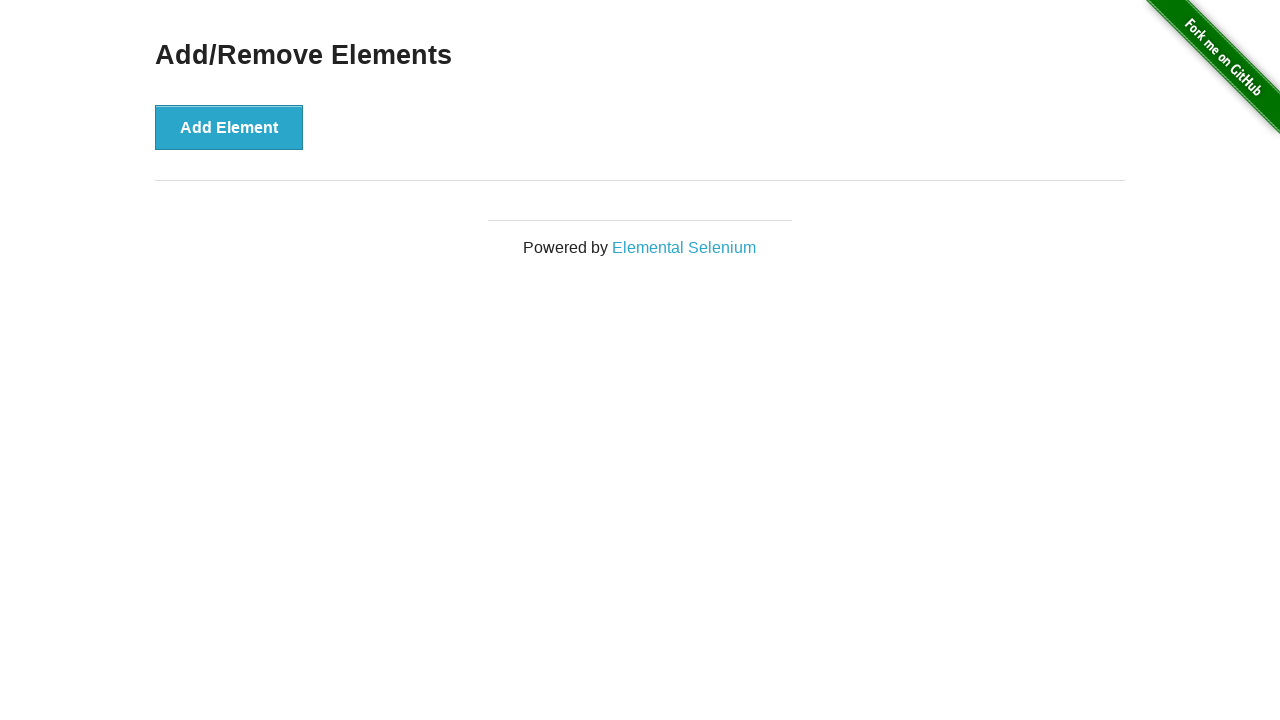